Tests dynamic control interactions by checking and clicking a checkbox, then clicking a remove button and waiting for the checkbox to be hidden.

Starting URL: https://the-internet.herokuapp.com/dynamic_controls

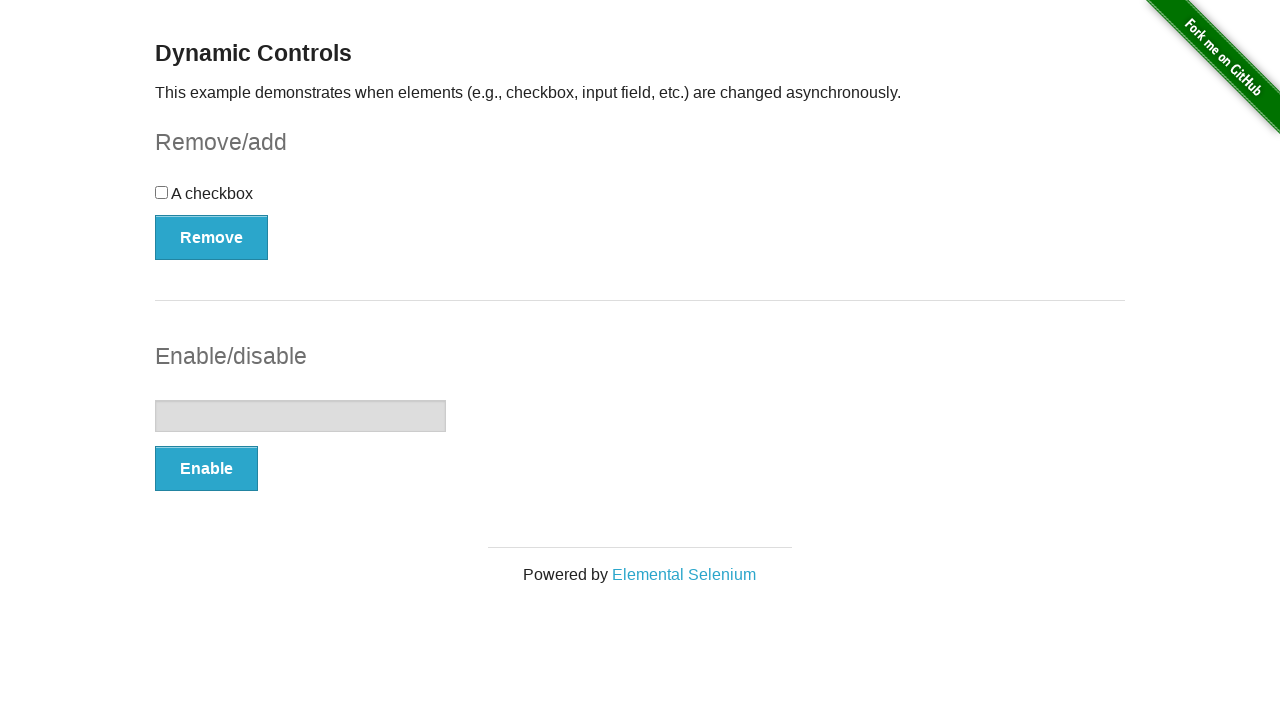

Located checkbox component container
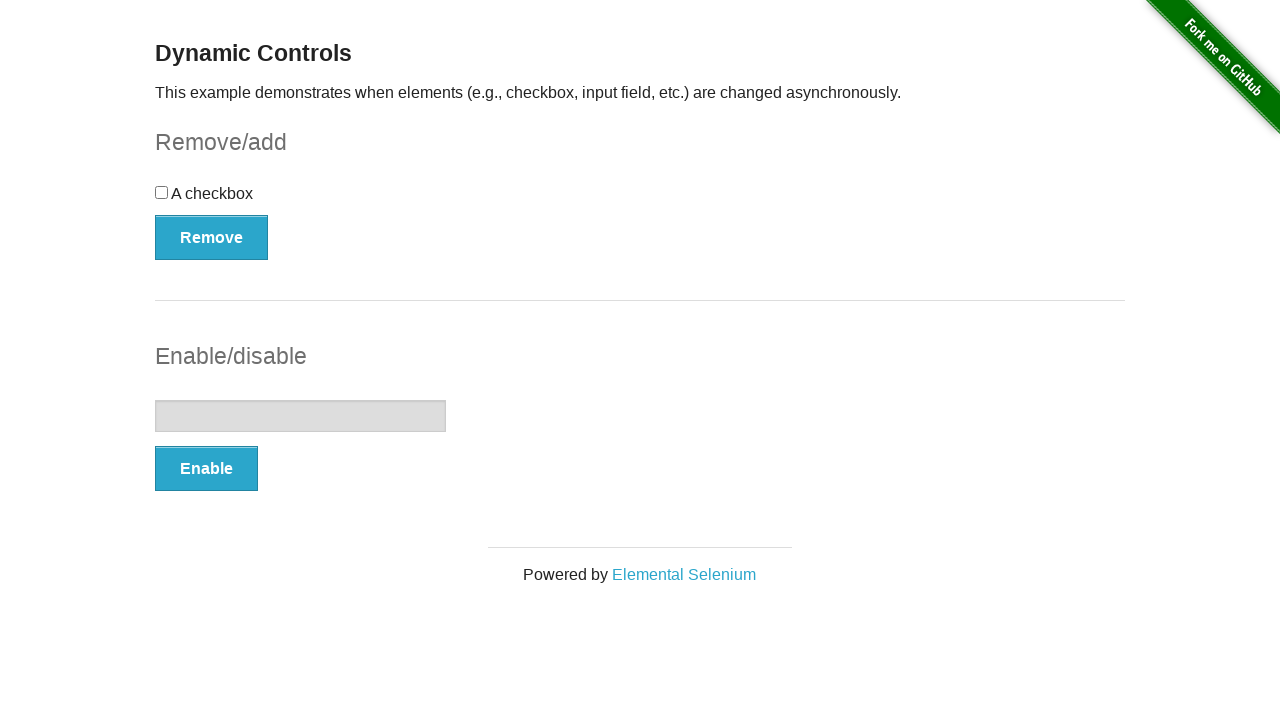

Located checkbox input element
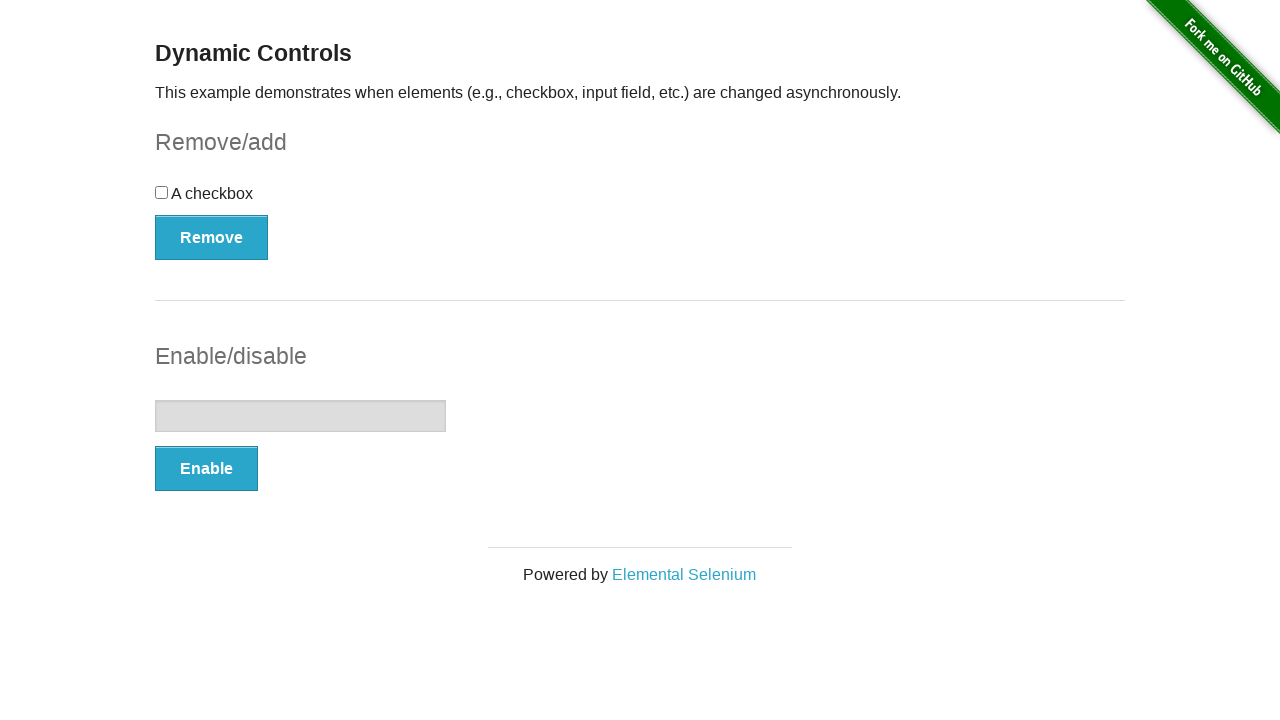

Checked if checkbox is selected: False
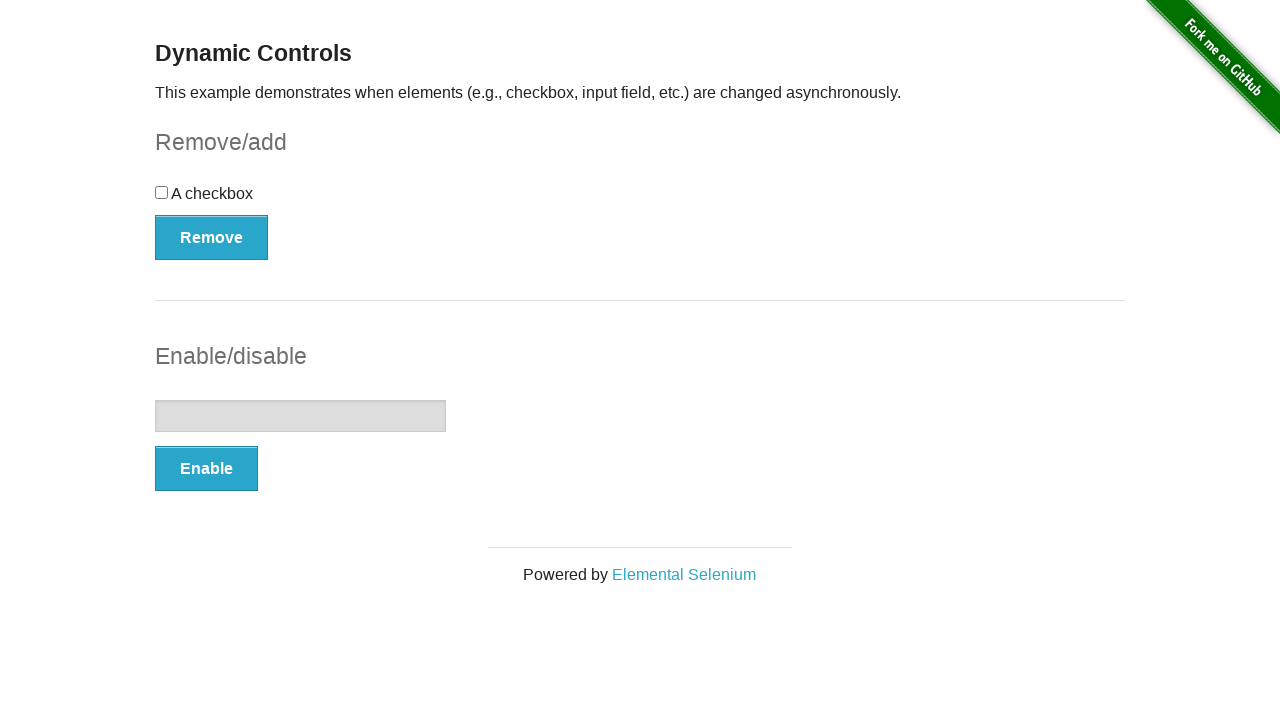

Clicked checkbox to select it at (162, 192) on #checkbox-example >> #checkbox input
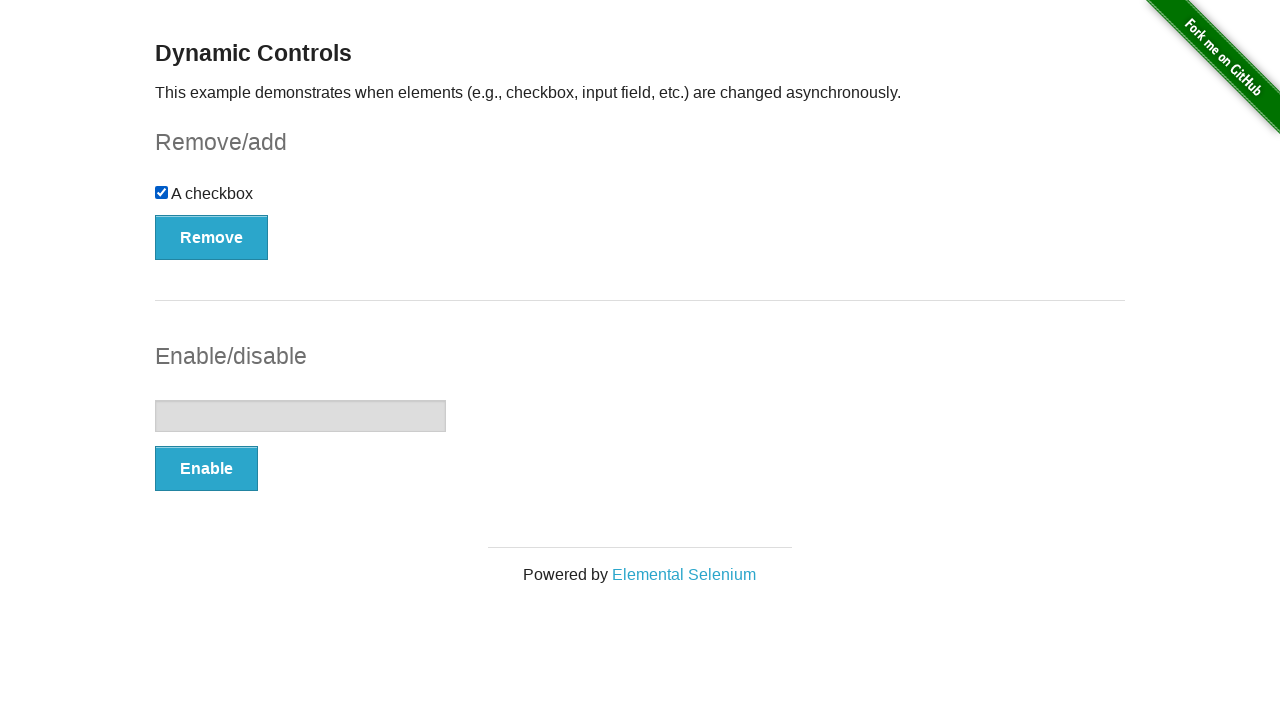

Located remove button
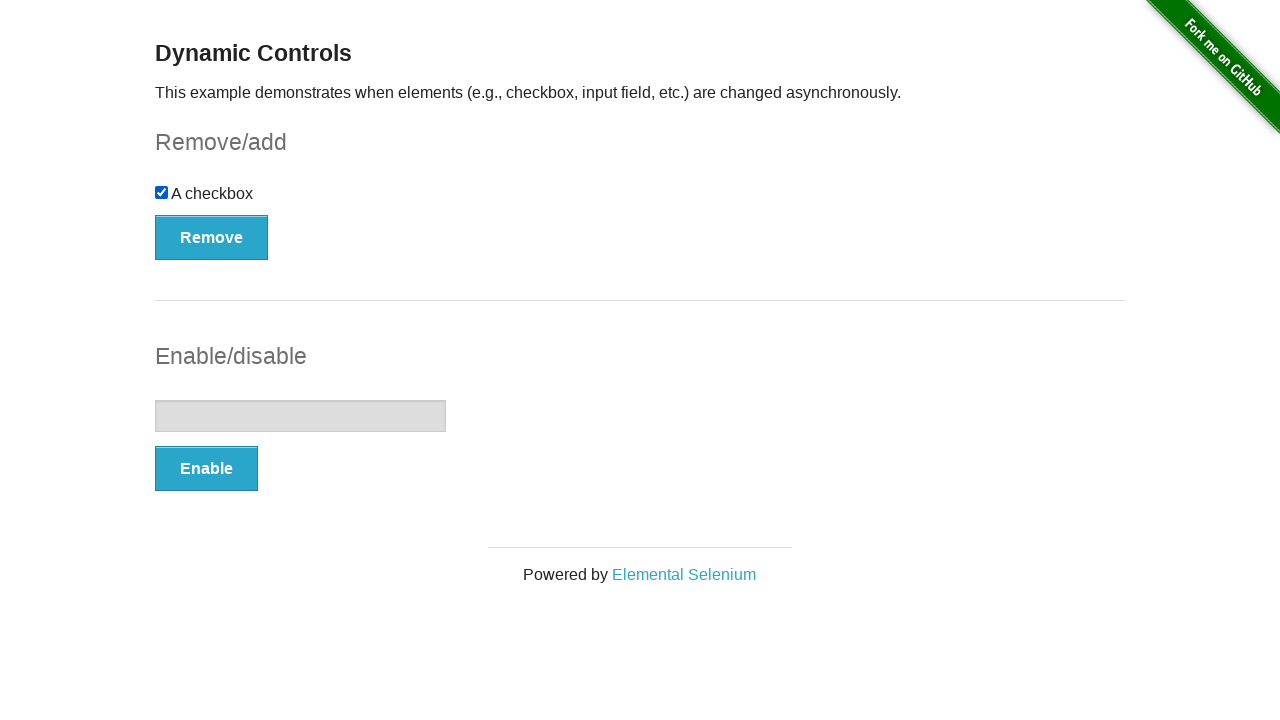

Clicked remove button at (212, 237) on #checkbox-example >> button
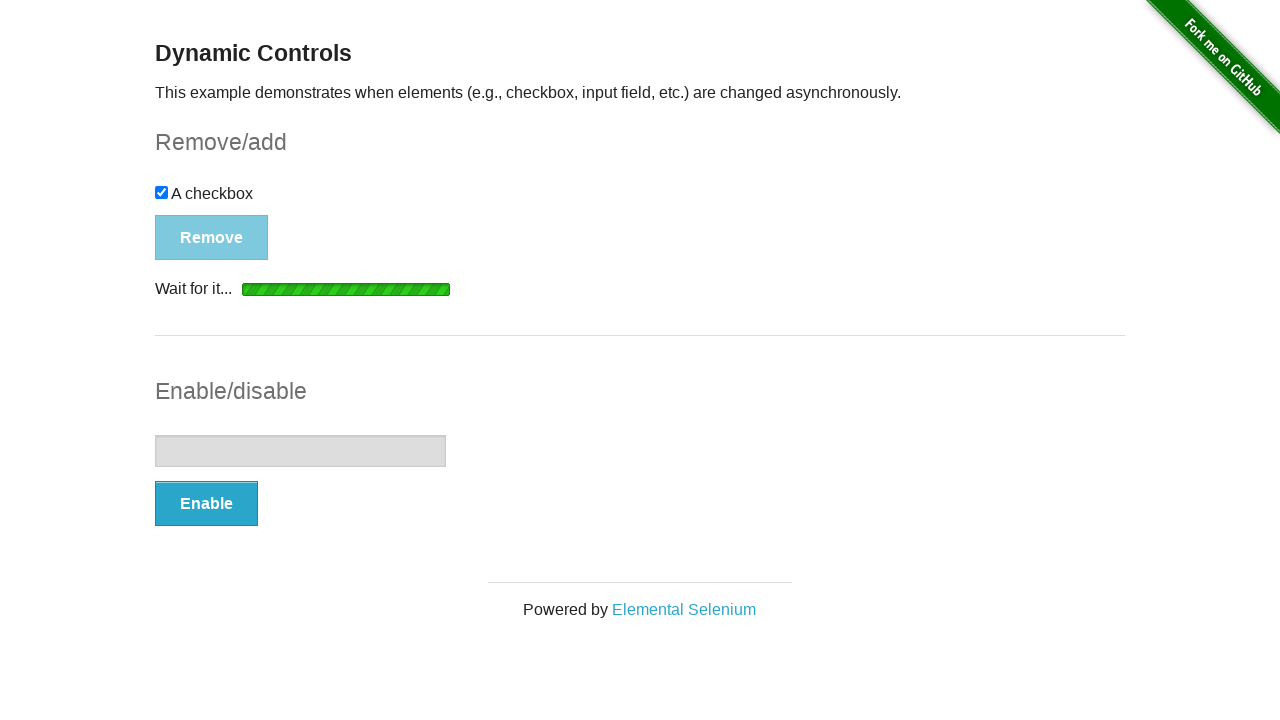

Checkbox element became hidden after remove button click
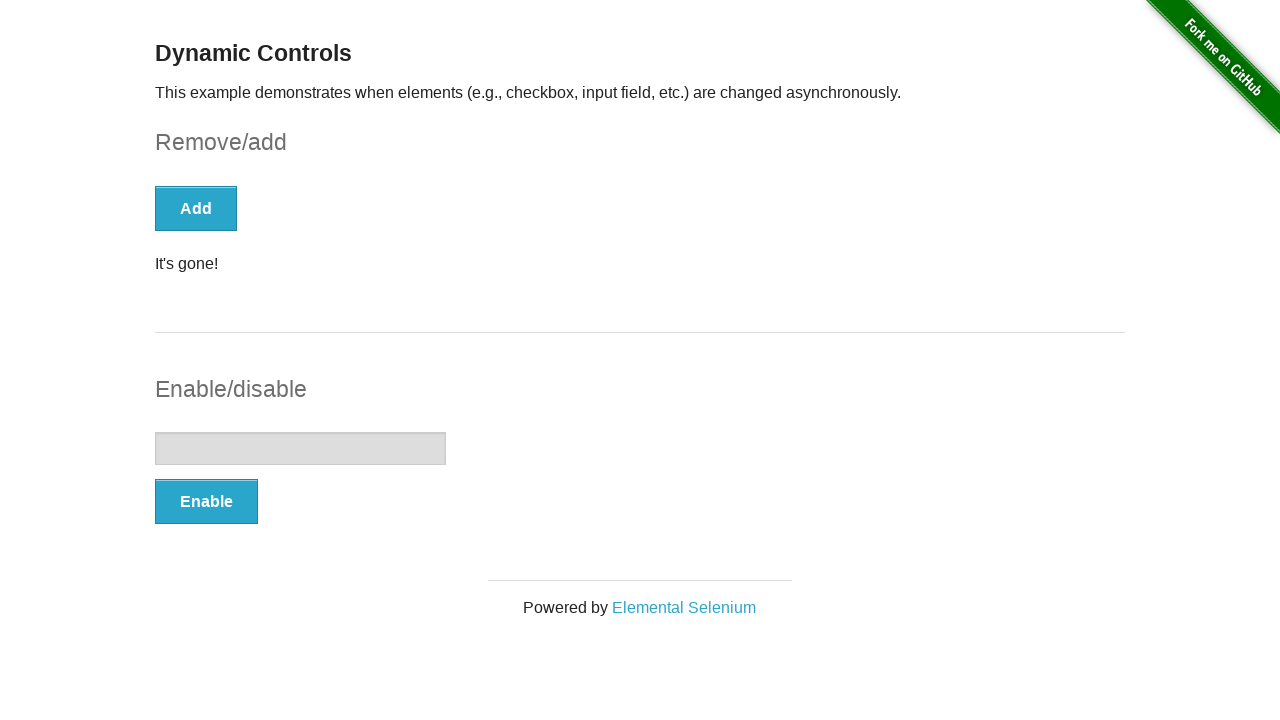

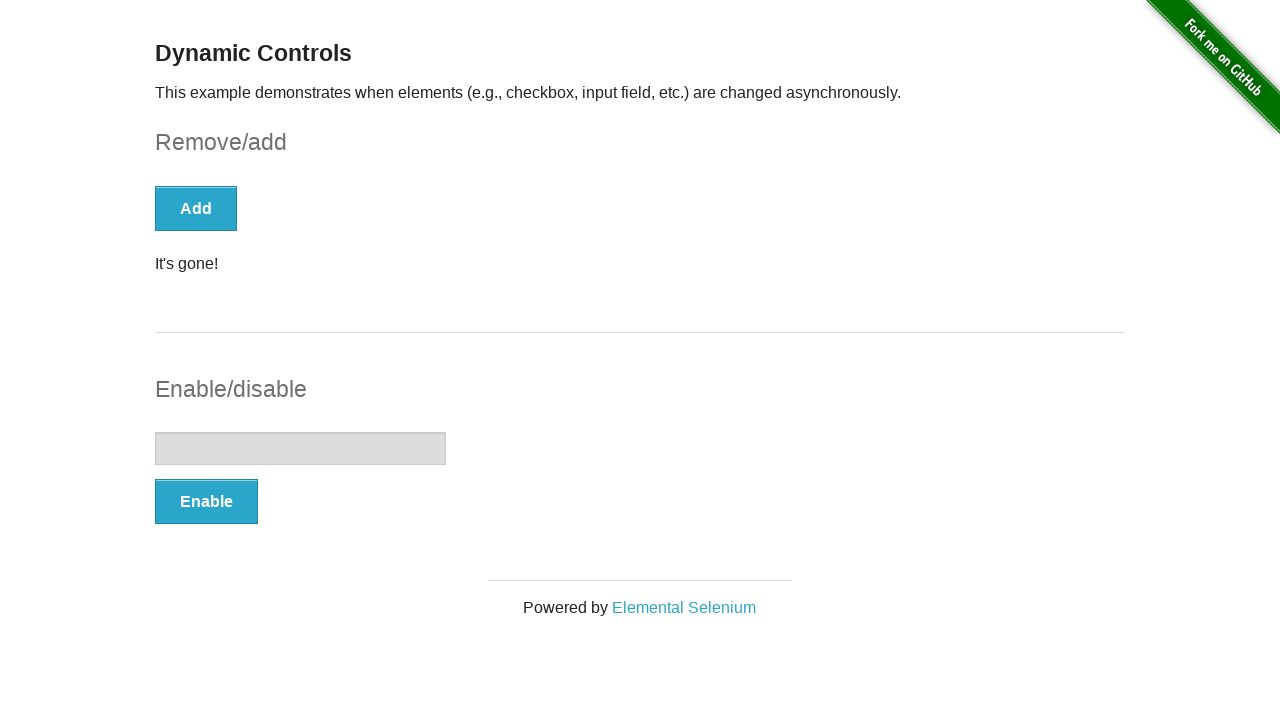